Tests the Laptops category filter by clicking on it and verifying that only laptop-related products are displayed

Starting URL: https://www.demoblaze.com/index.html

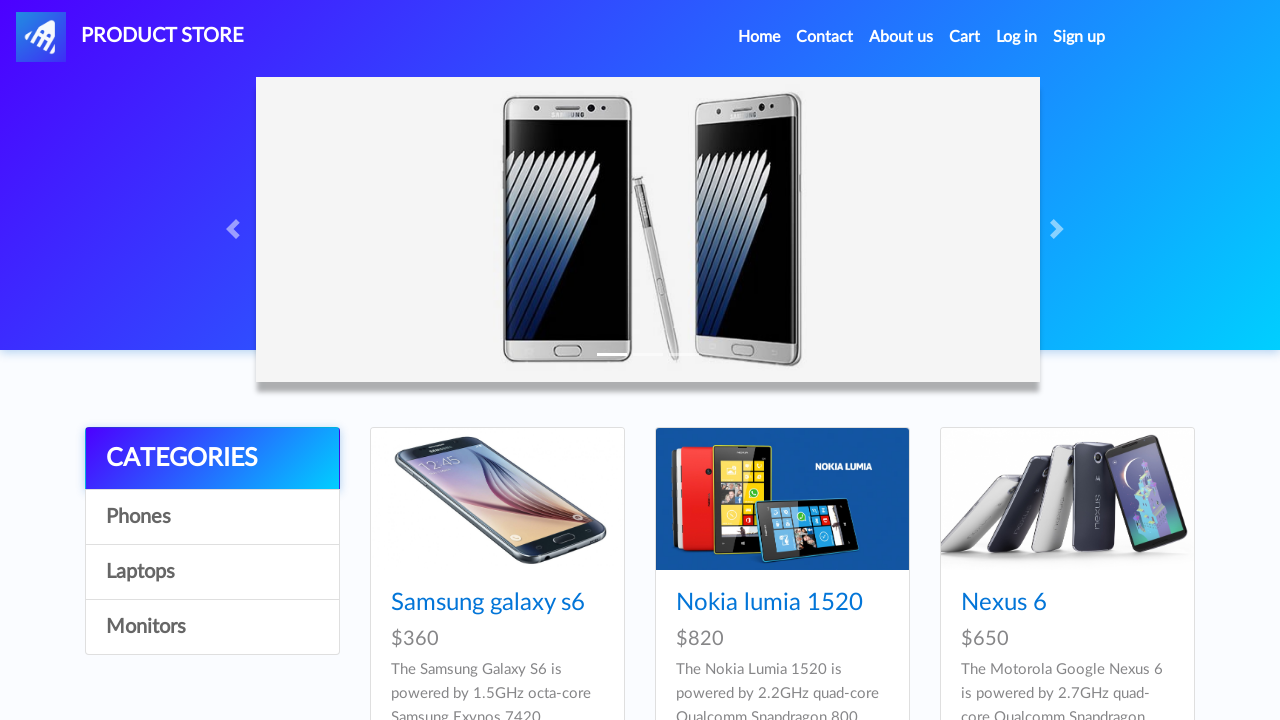

Clicked on Laptops category filter at (212, 572) on a:has-text('Laptops')
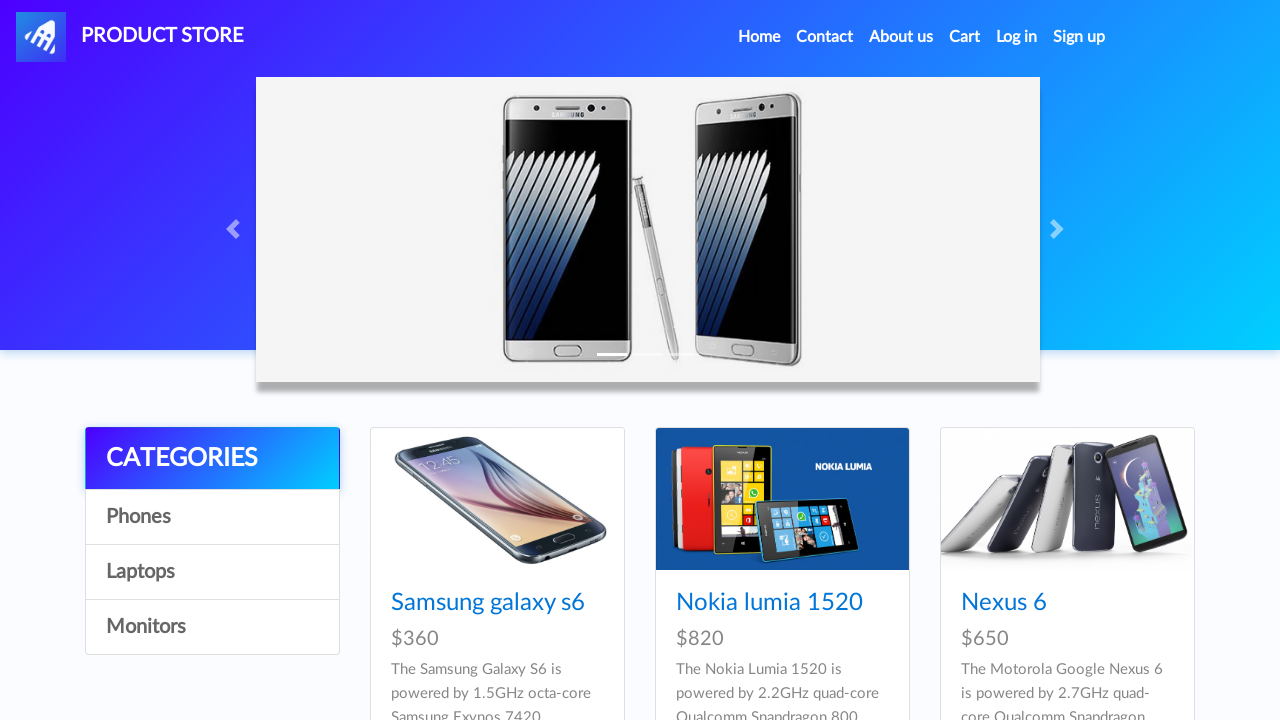

Product cards loaded after selecting Laptops category
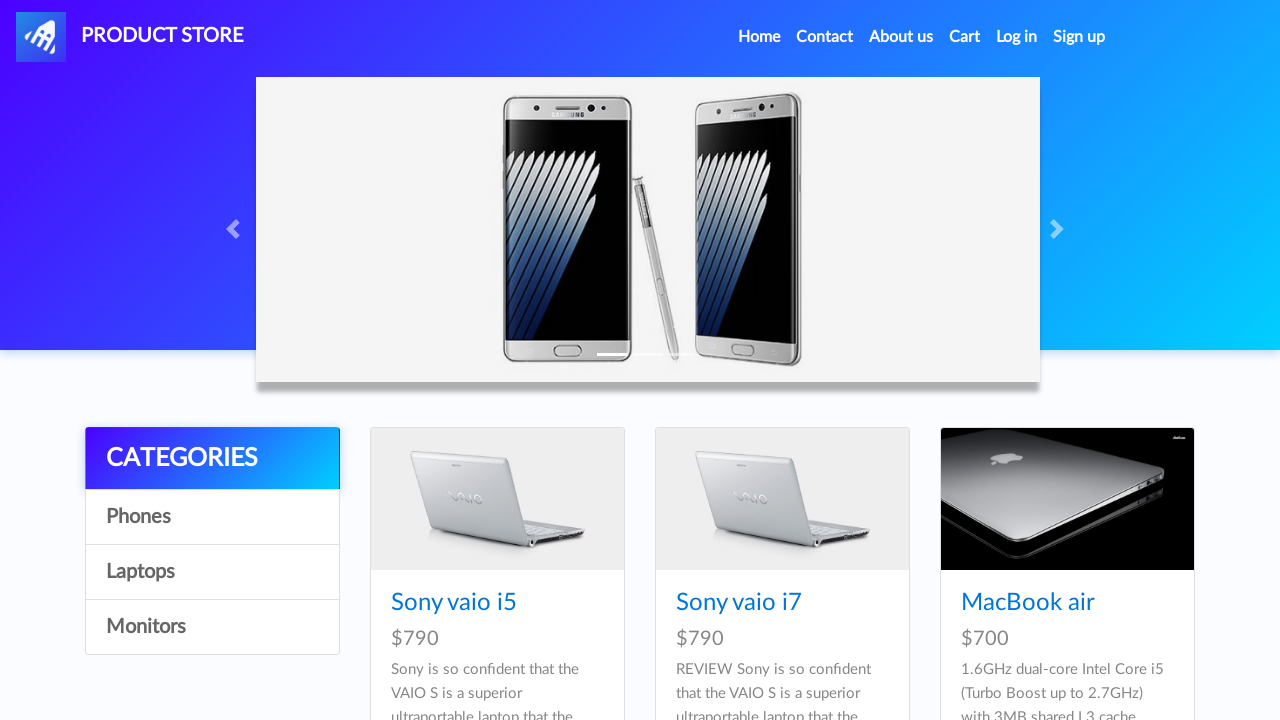

Retrieved 6 product titles from the page
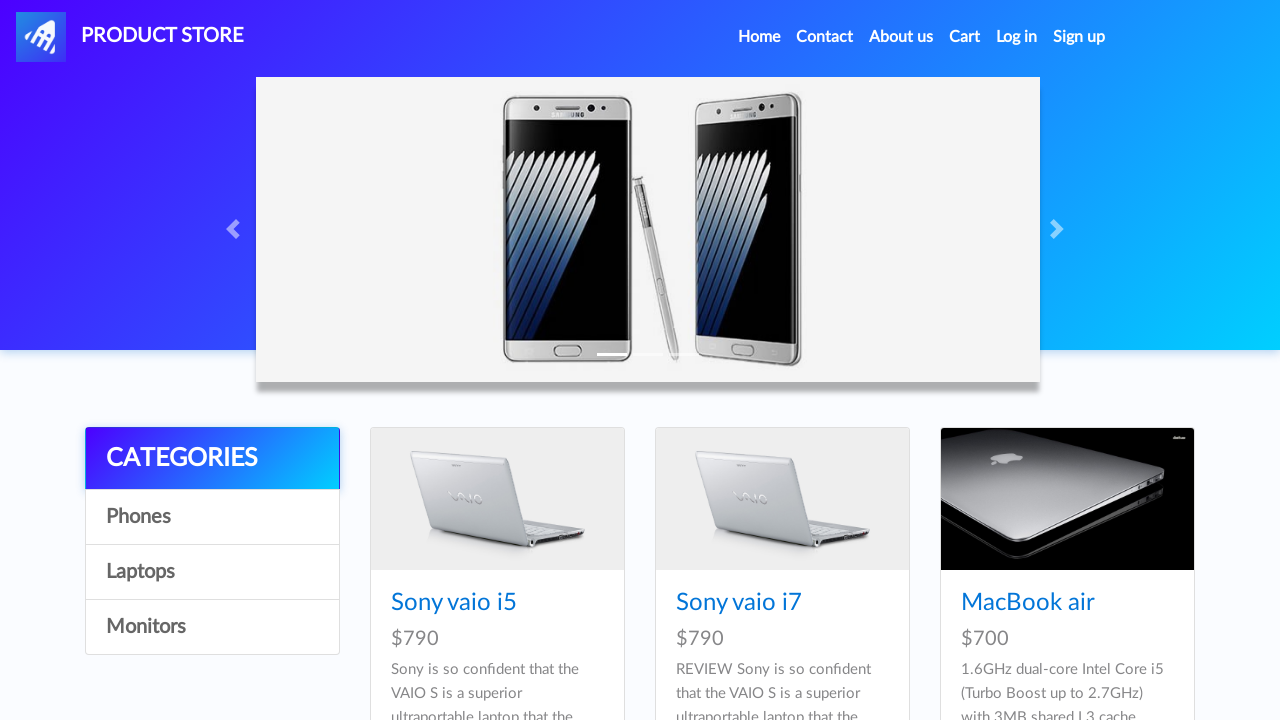

Verified product 'Sony vaio i5' is laptop-related
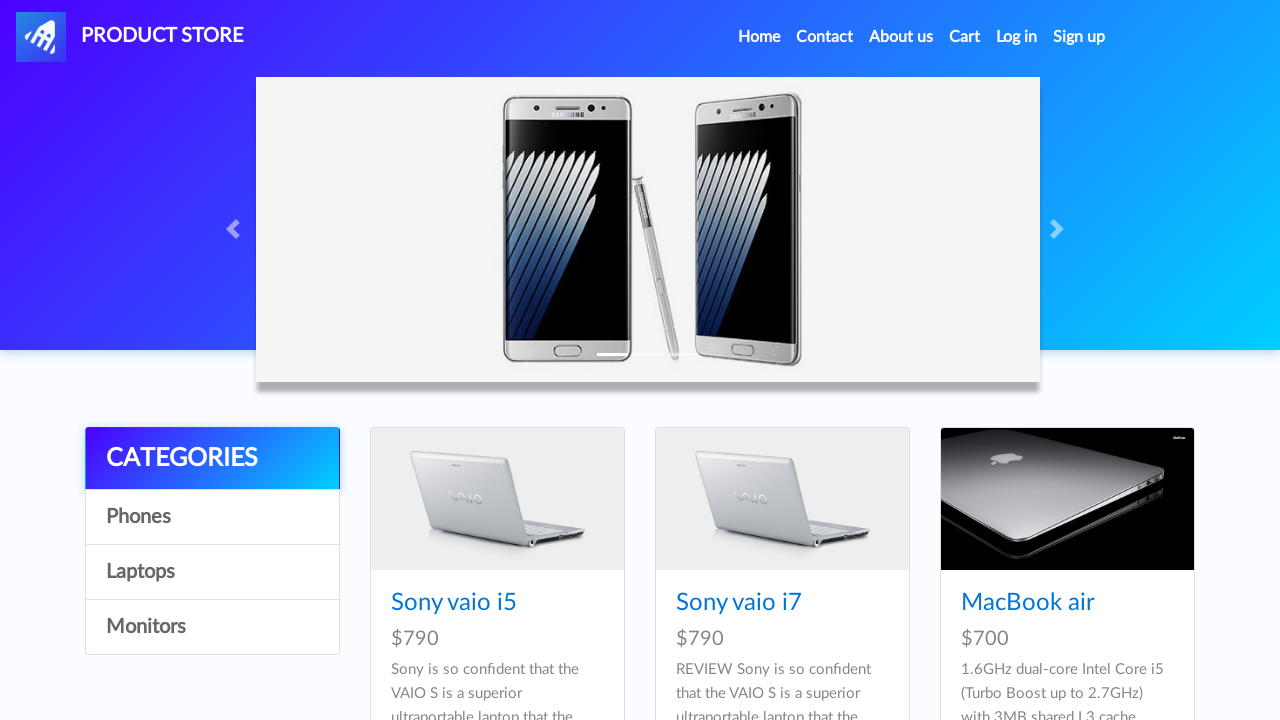

Verified product 'Sony vaio i7
' is laptop-related
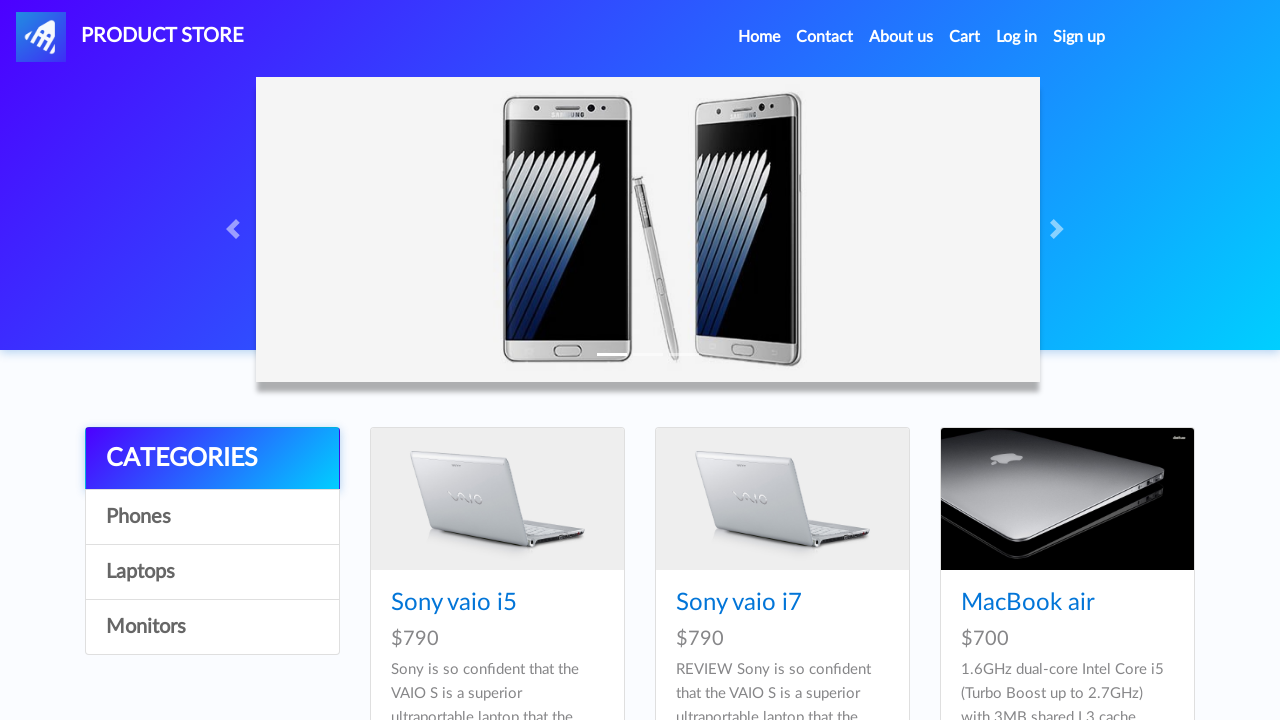

Verified product 'MacBook air' is laptop-related
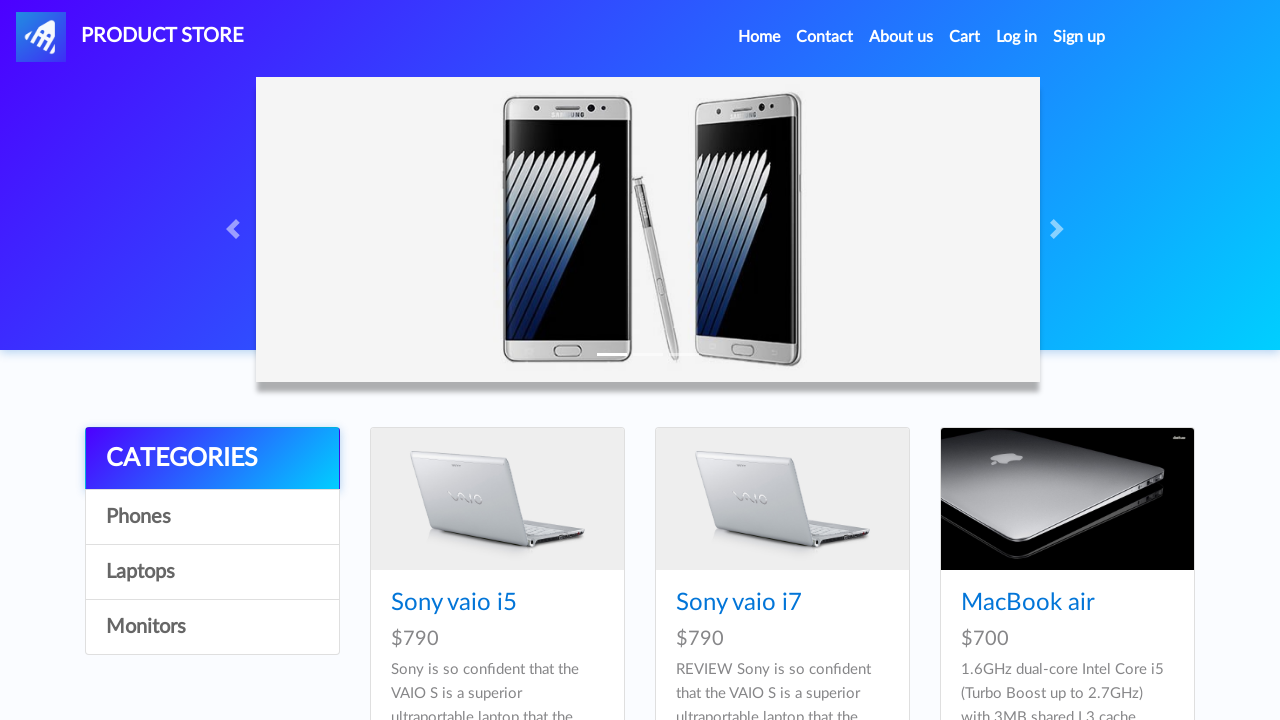

Verified product 'Dell i7 8gb' is laptop-related
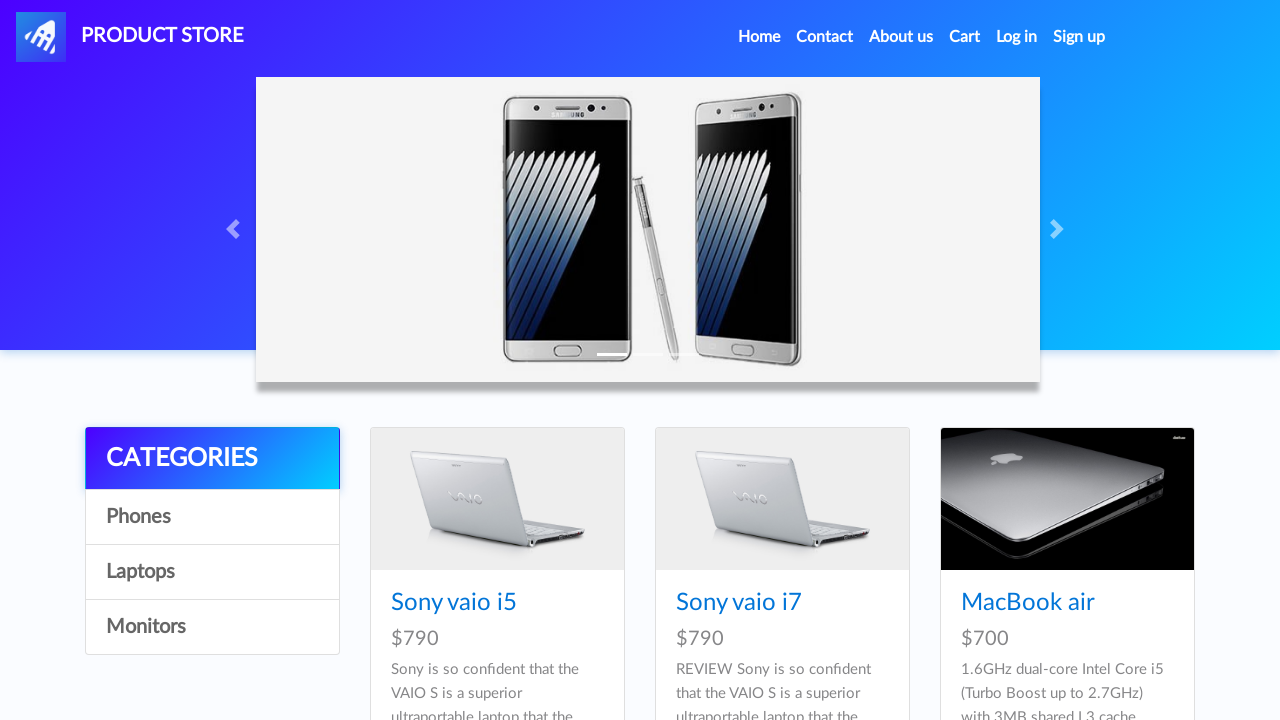

Verified product '2017 Dell 15.6 Inch' is laptop-related
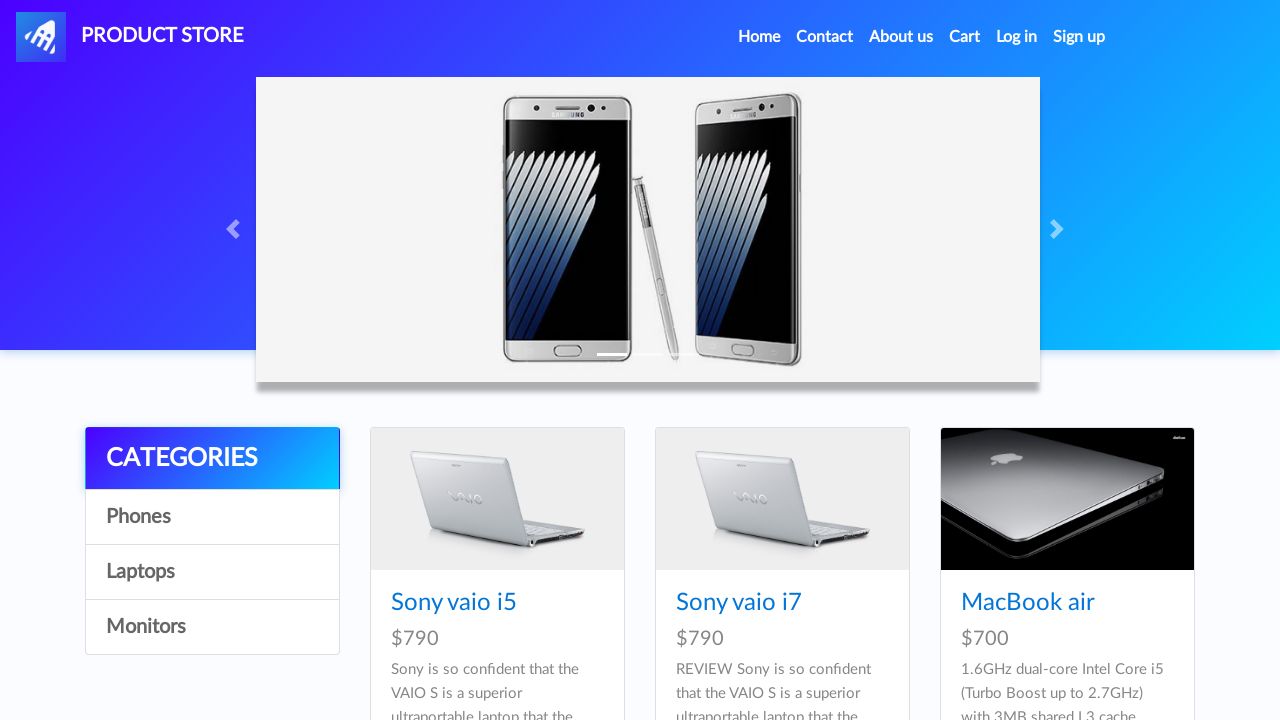

Verified product 'MacBook Pro' is laptop-related
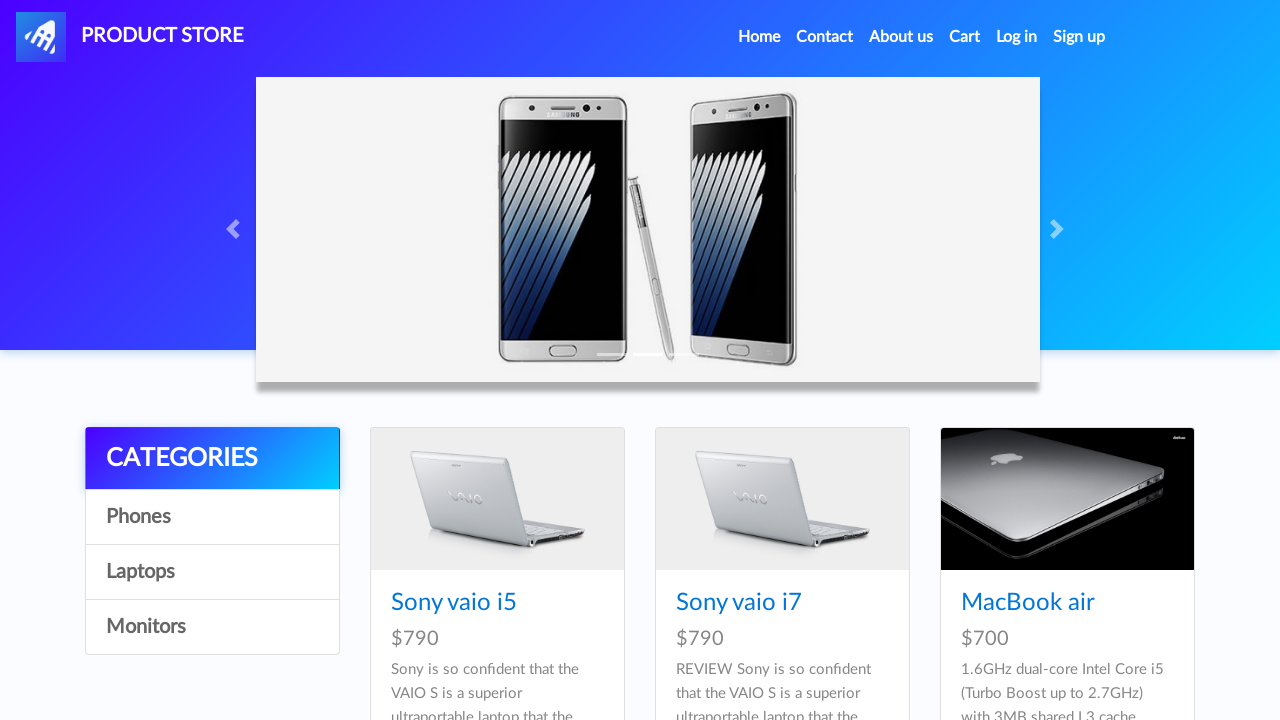

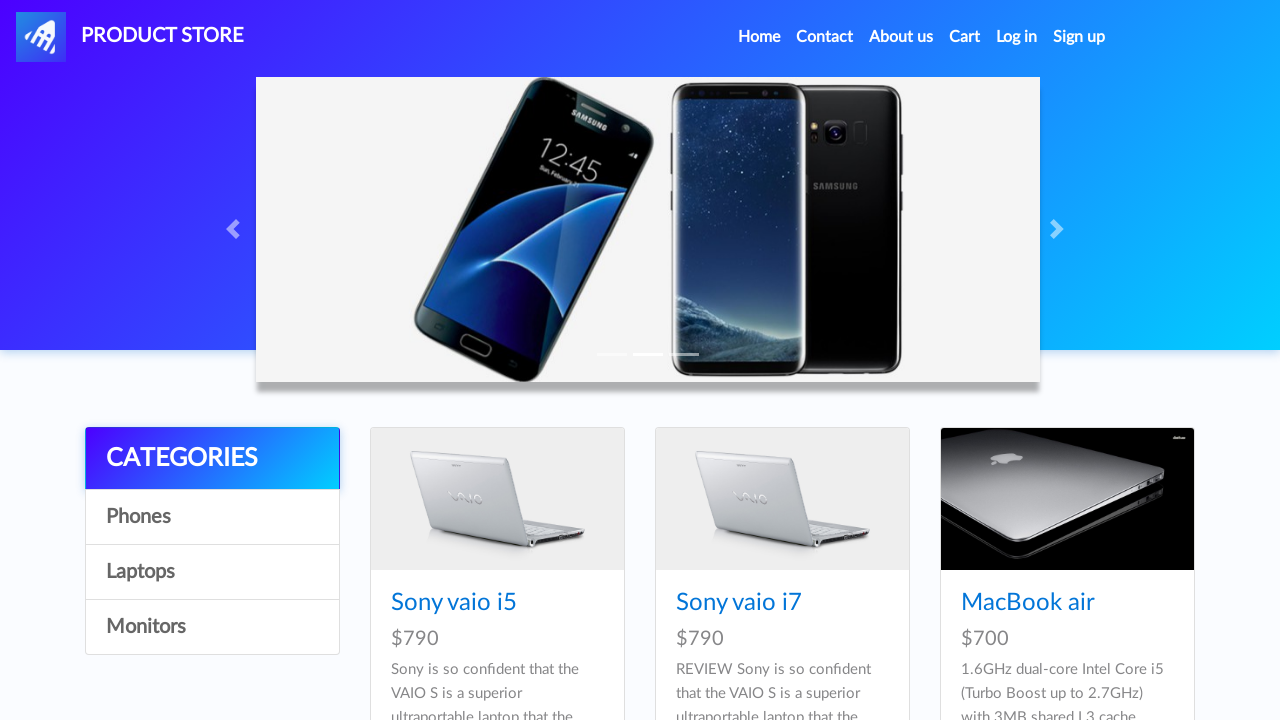